Tests sign-up with password that is too short, expecting an error alert

Starting URL: https://svburger1.co.il/#/HomePage

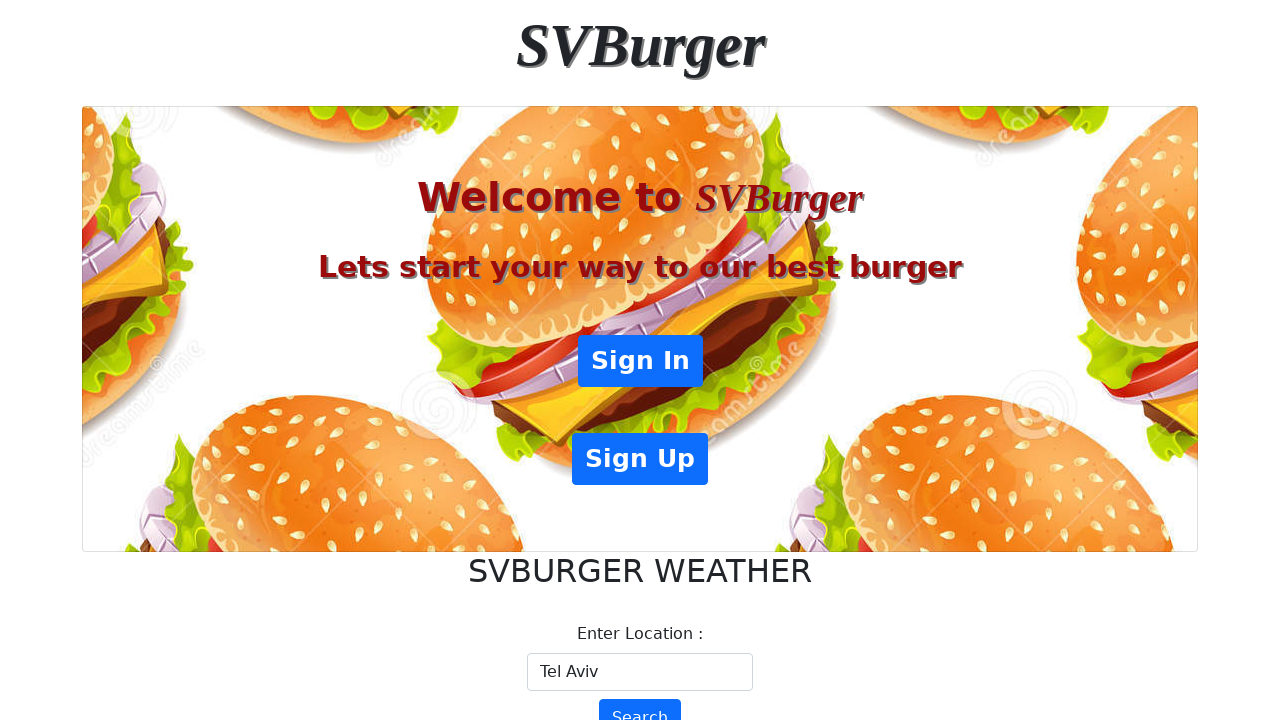

Clicked Sign Up button at (640, 459) on xpath=//button[text() ="Sign Up"]
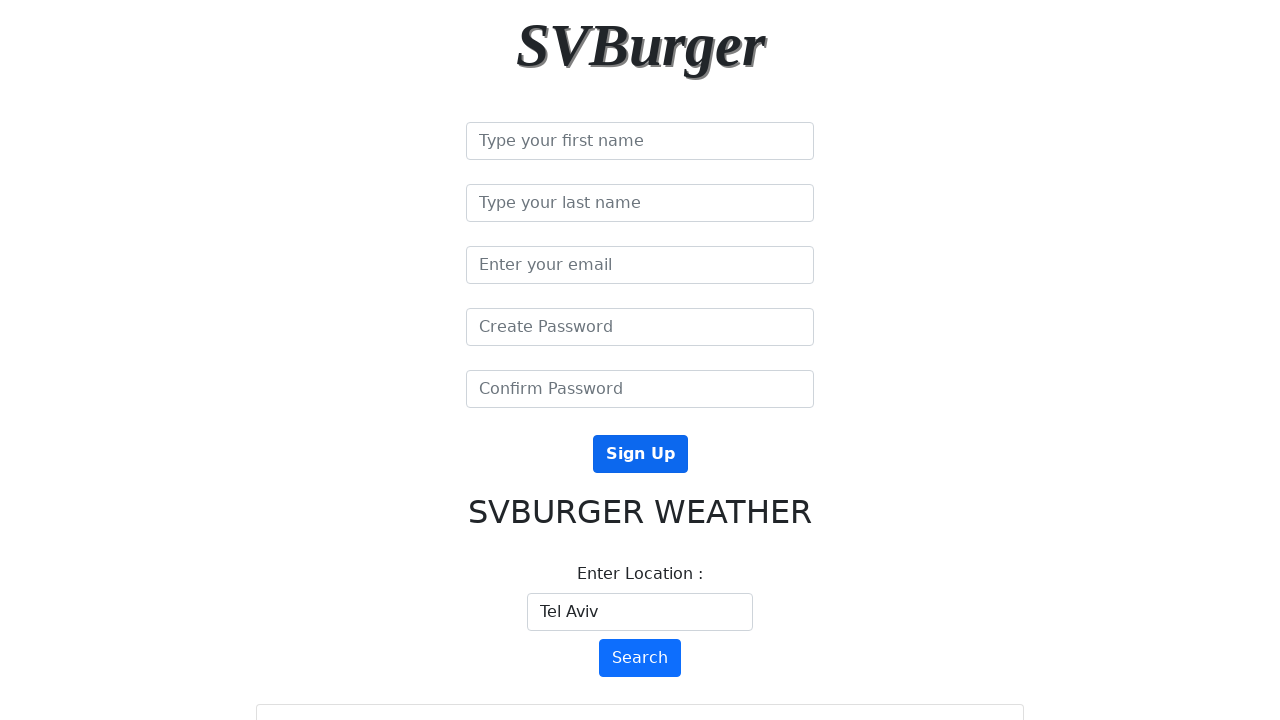

Filled first name field with 'urieli' on //input[@placeholder="Type your first name"]
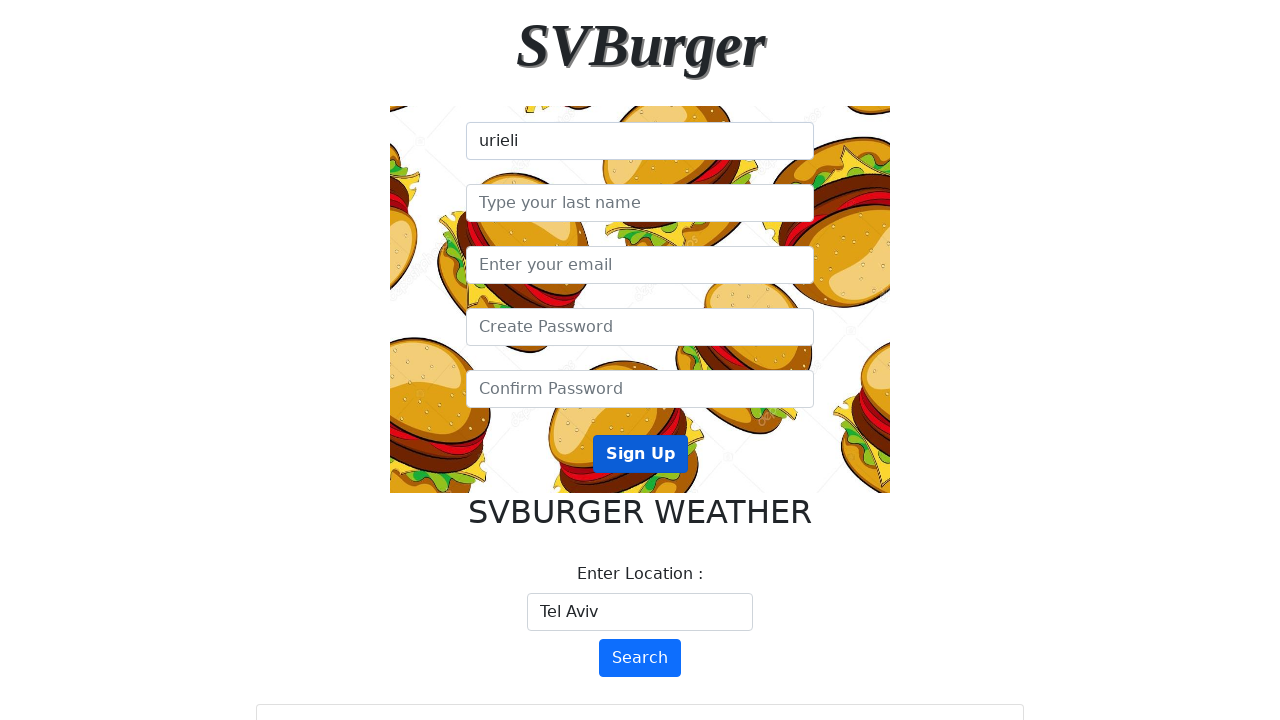

Filled last name field with 'elhazov' on //input[@placeholder="Type your last name"]
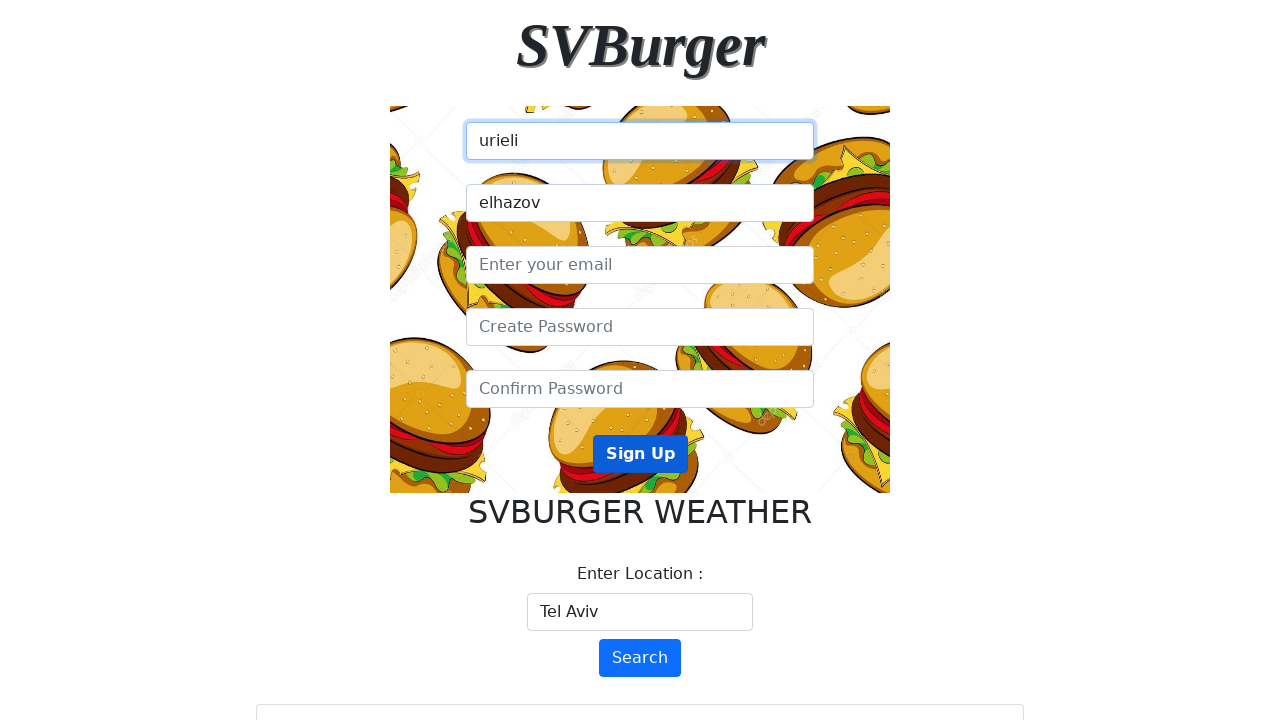

Filled email field with 'shortpass123@test.com' on //input[@placeholder="Enter your email"]
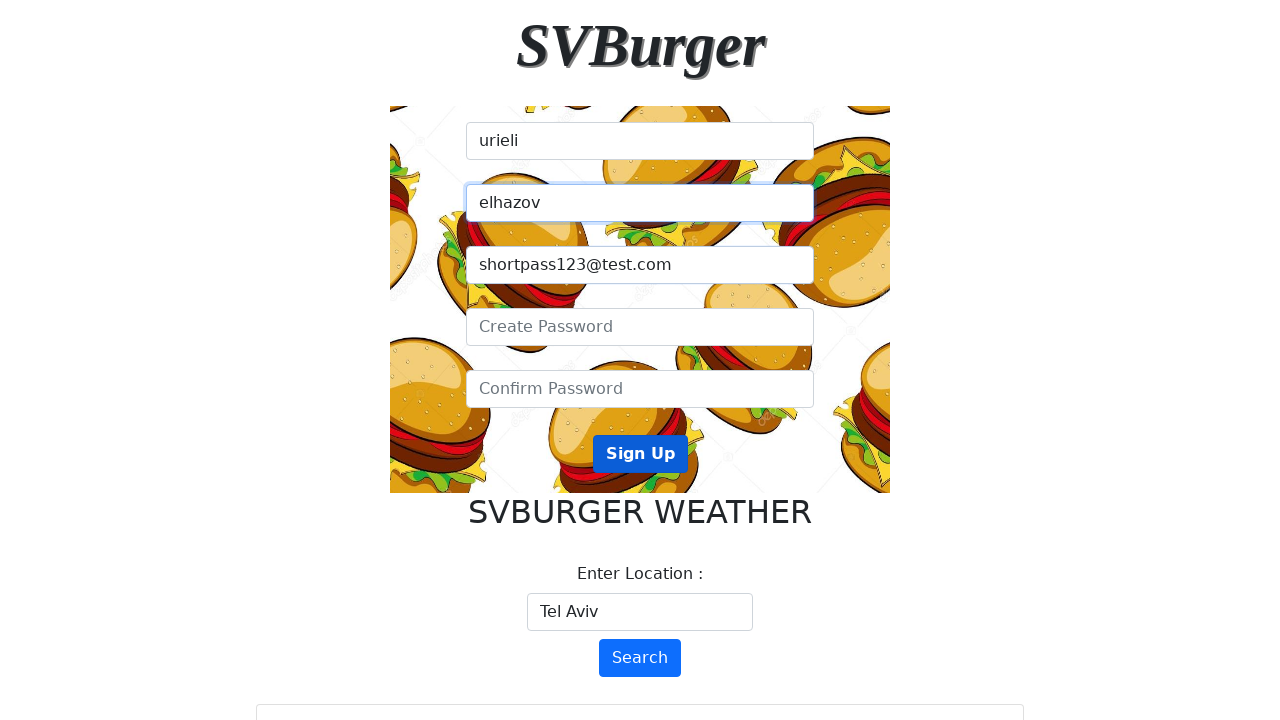

Filled password field with short password 'uriel' on //input[@placeholder="Create Password"]
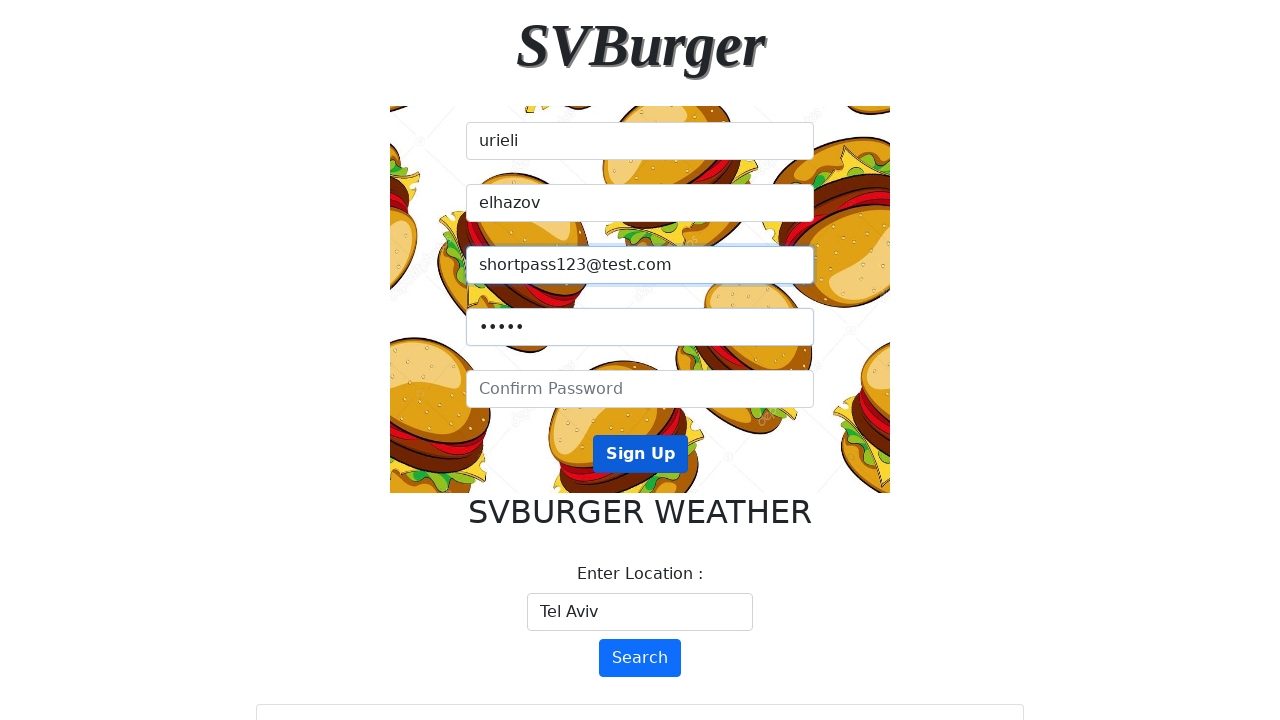

Filled confirm password field with 'uriel' on //input[@placeholder="Confirm Password"]
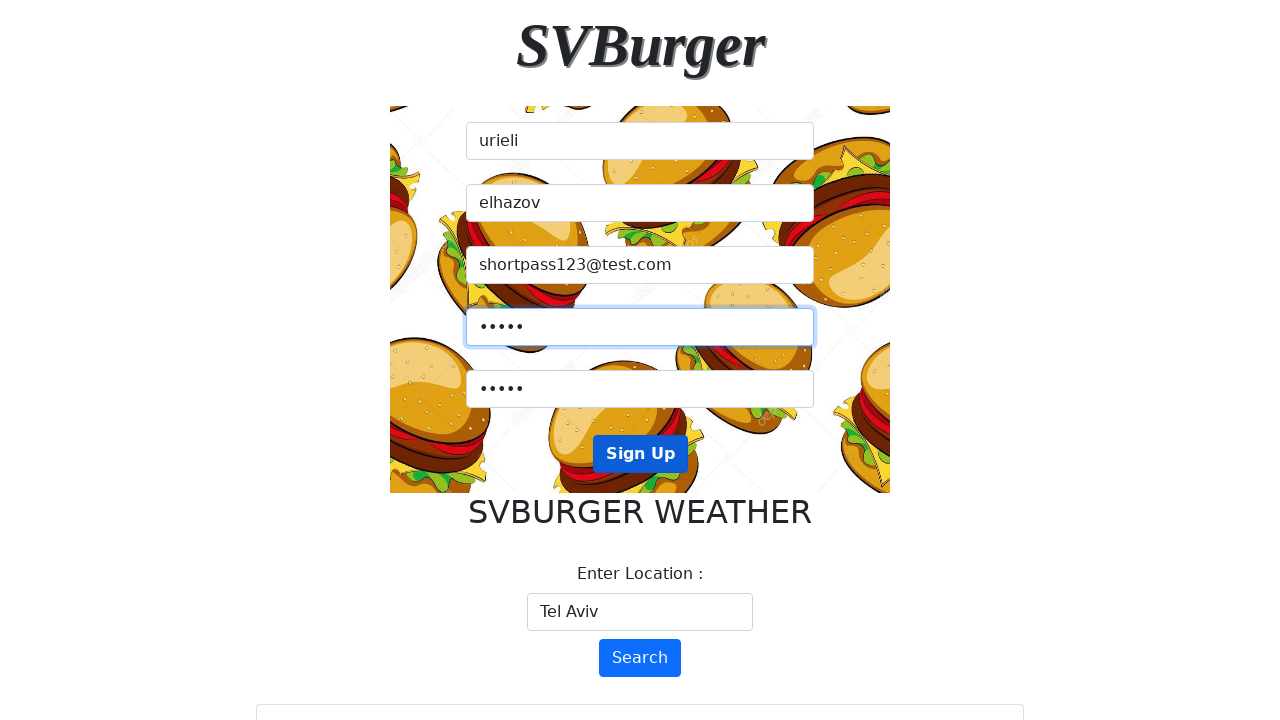

Clicked Sign Up button to submit registration form at (640, 454) on xpath=//button[text() ="Sign Up"]
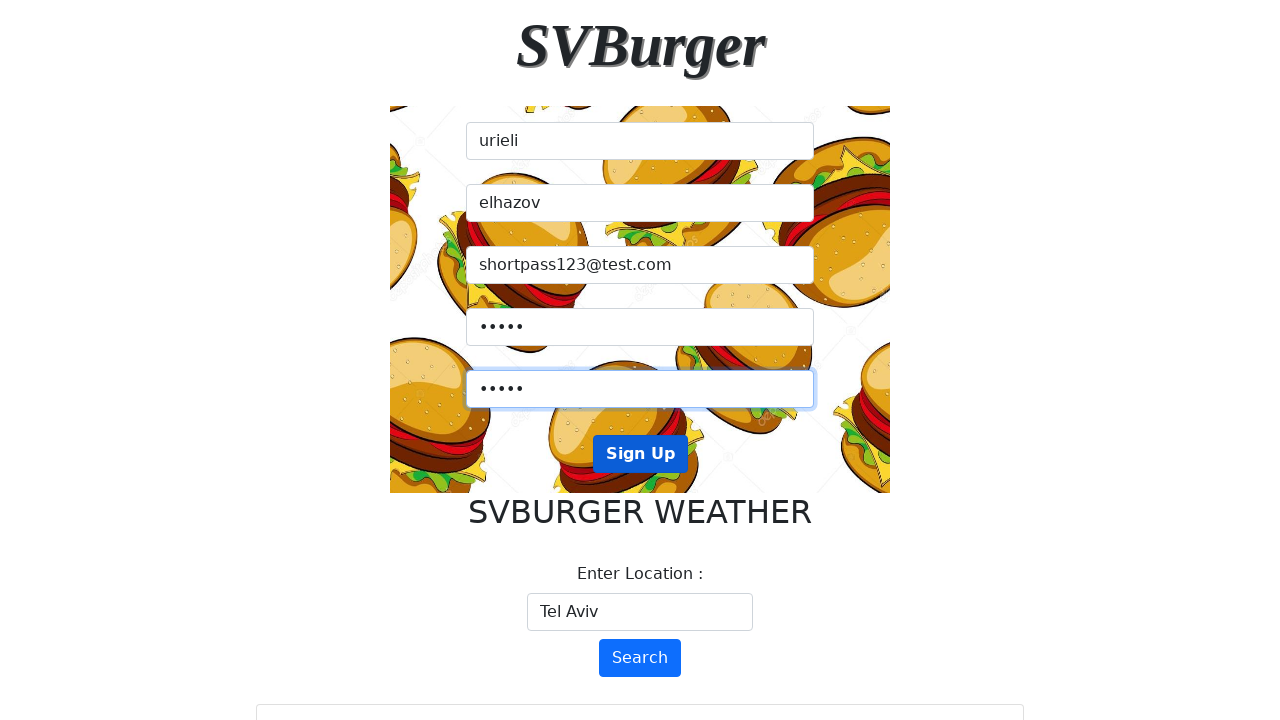

Set up dialog handler to accept error alert for invalid password
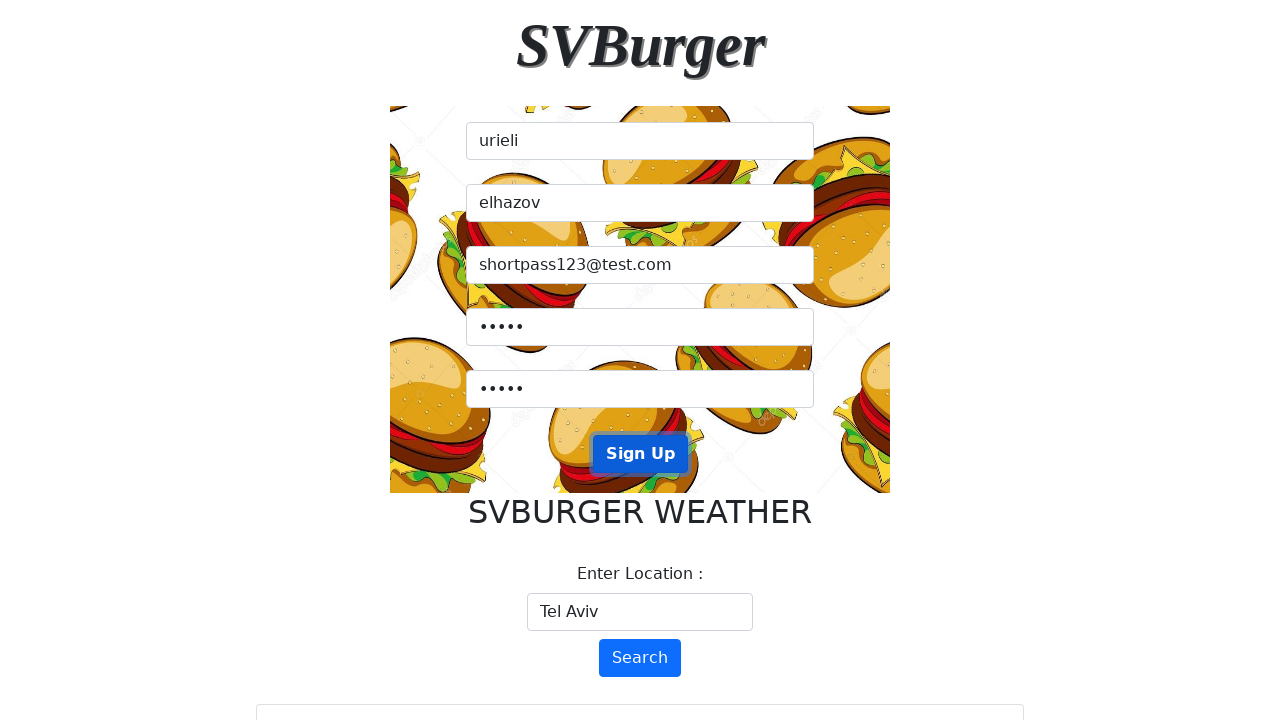

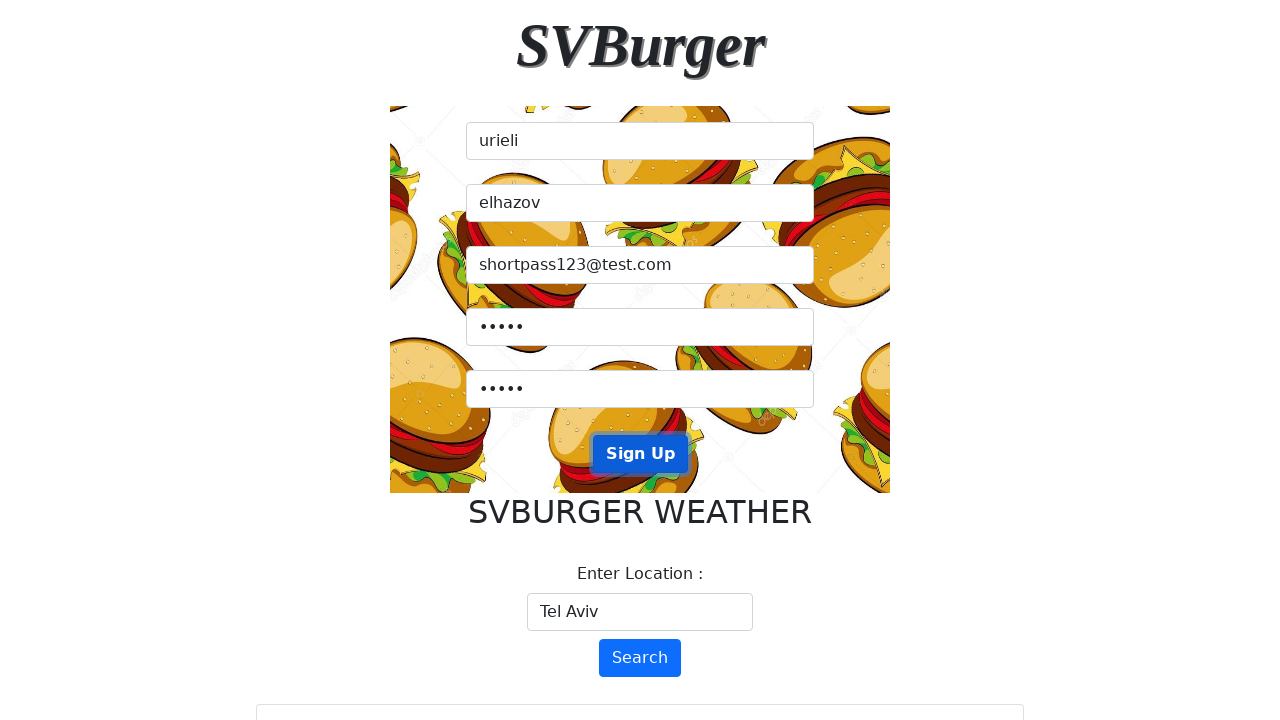